Tests checkbox functionality by checking the first checkbox and unchecking the second checkbox, then verifying their states

Starting URL: http://the-internet.herokuapp.com/checkboxes

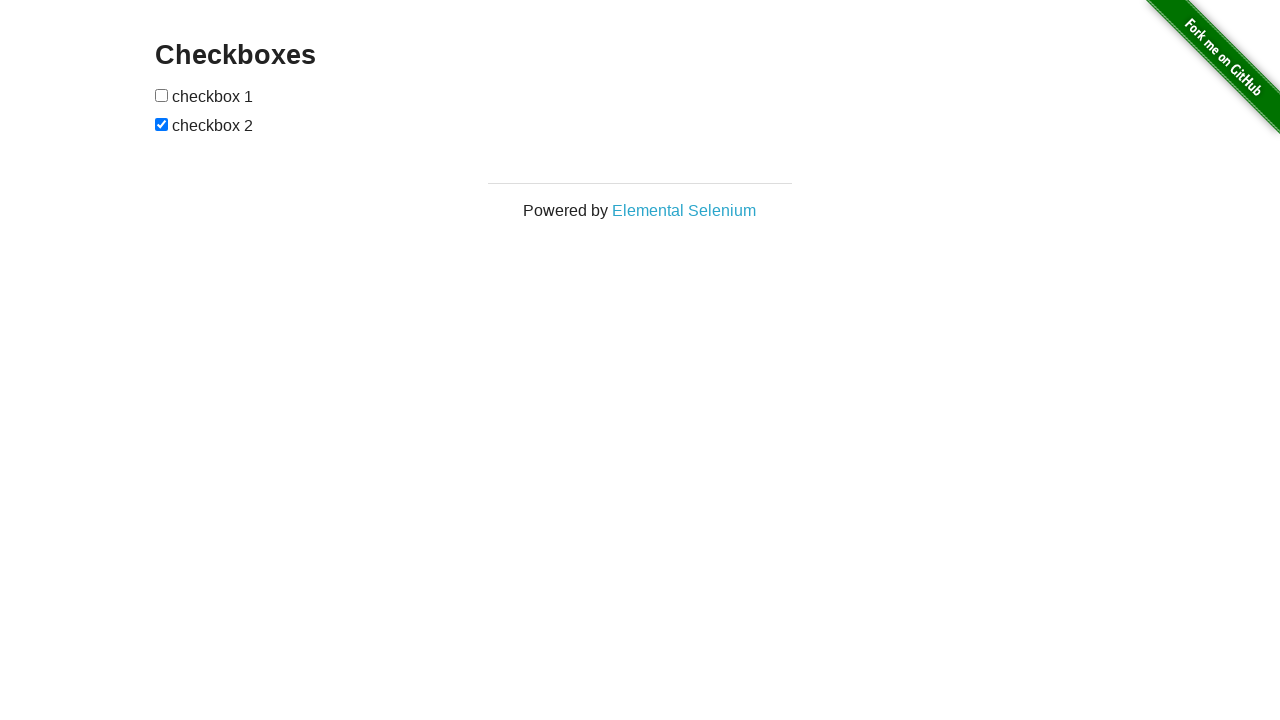

Located all checkboxes in the form
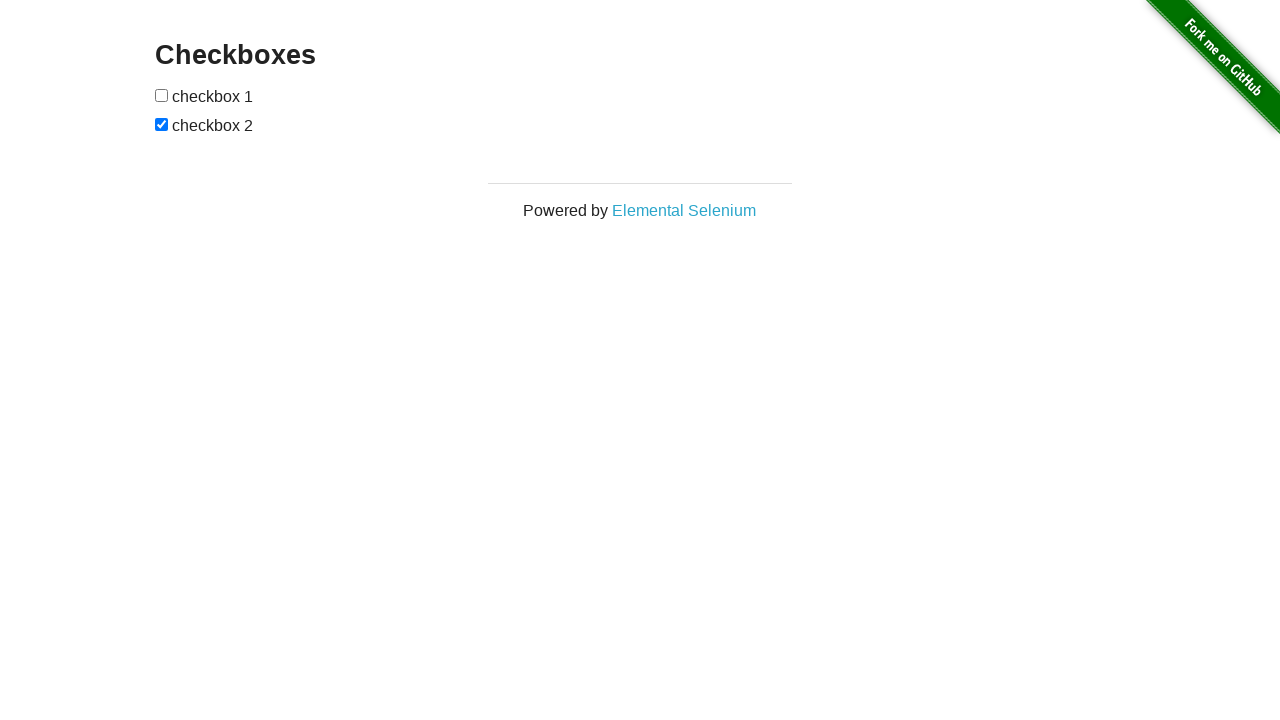

Clicked first checkbox to check it at (162, 95) on #checkboxes input[type='checkbox'] >> nth=0
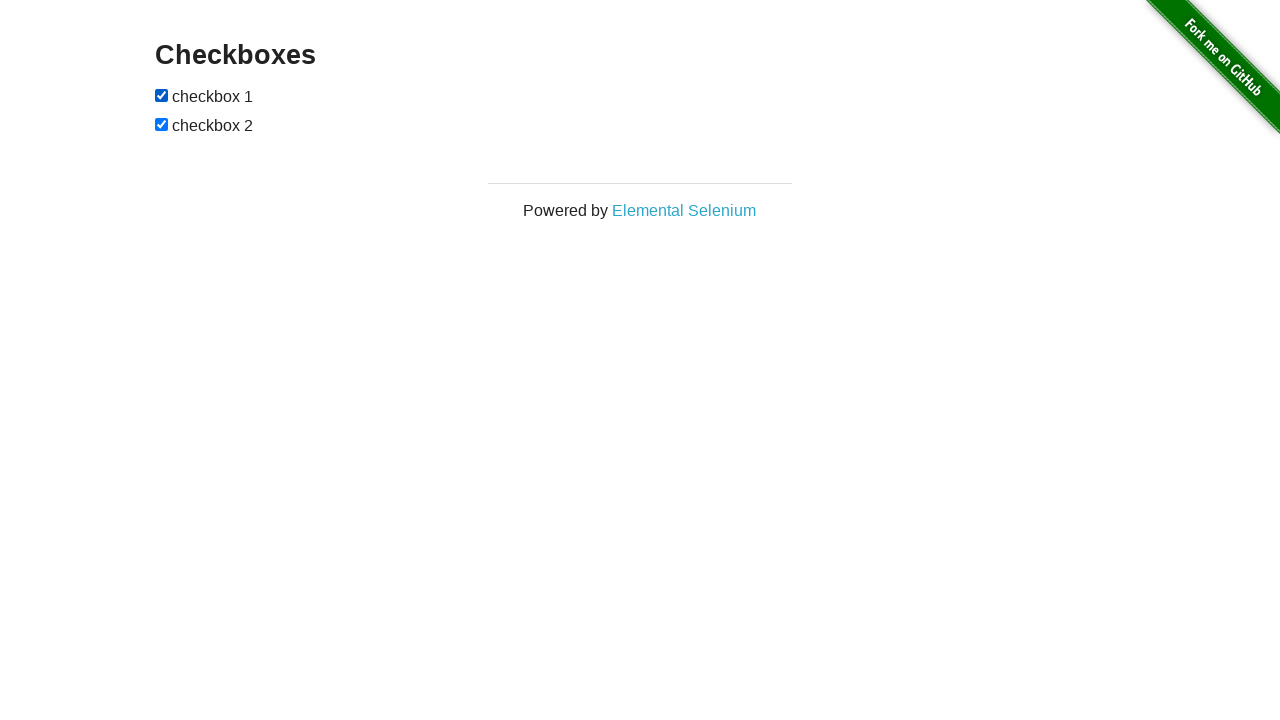

Clicked second checkbox to uncheck it at (162, 124) on #checkboxes input[type='checkbox'] >> nth=1
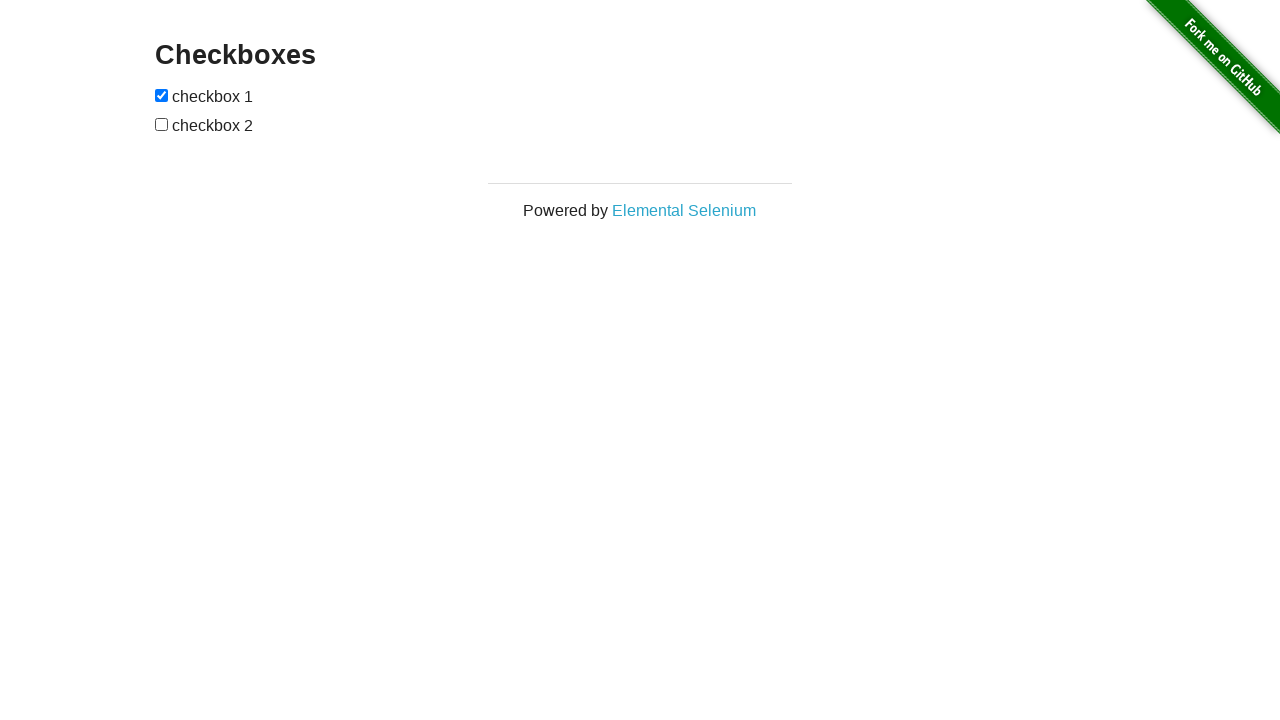

Verified first checkbox is checked
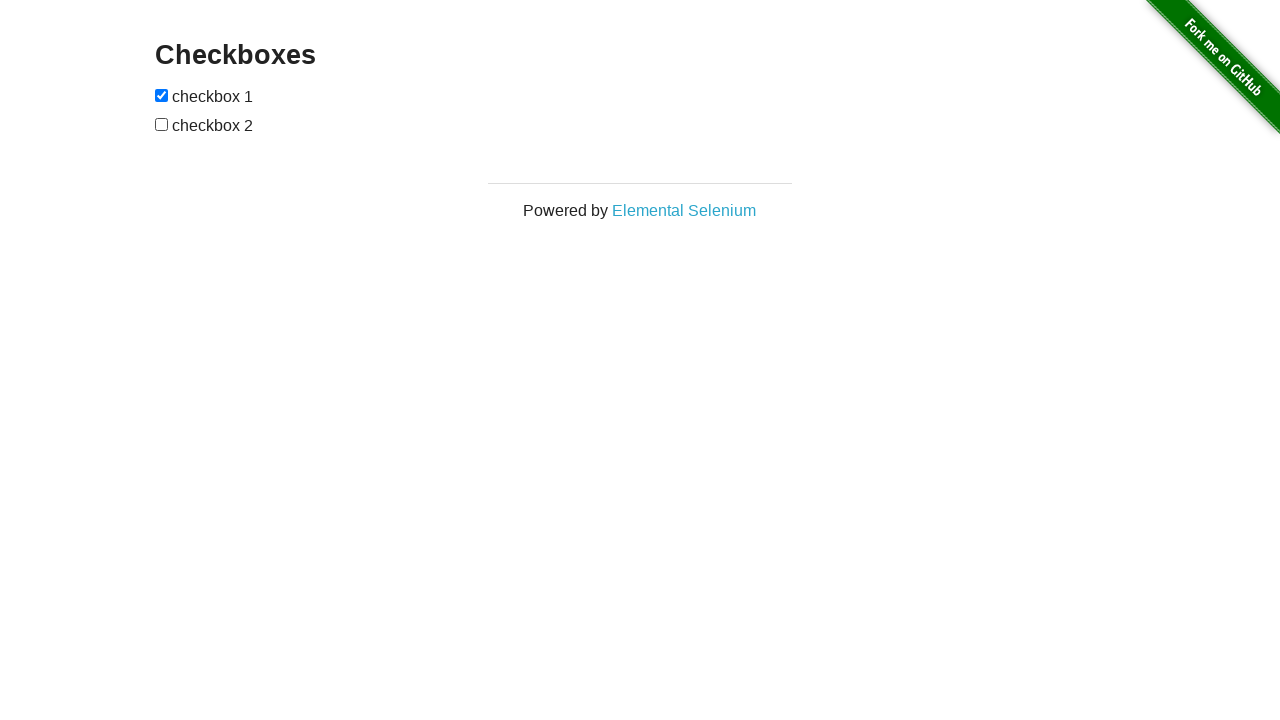

Verified second checkbox is not checked
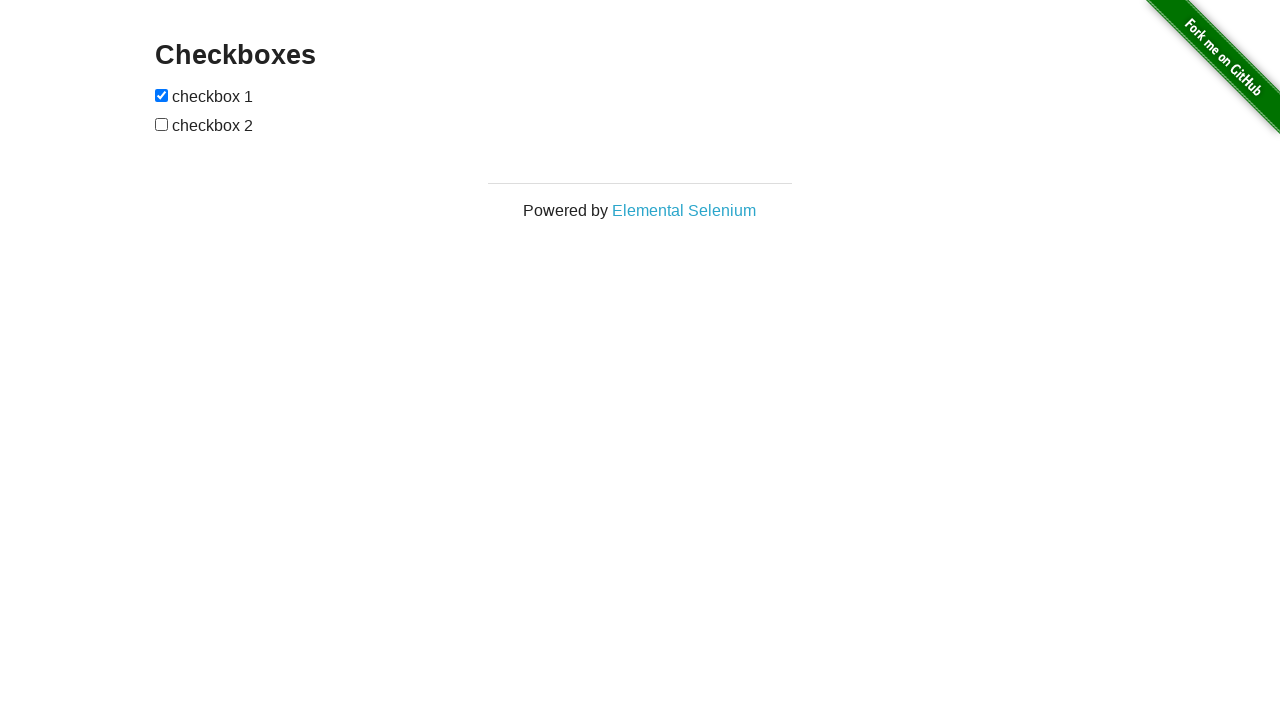

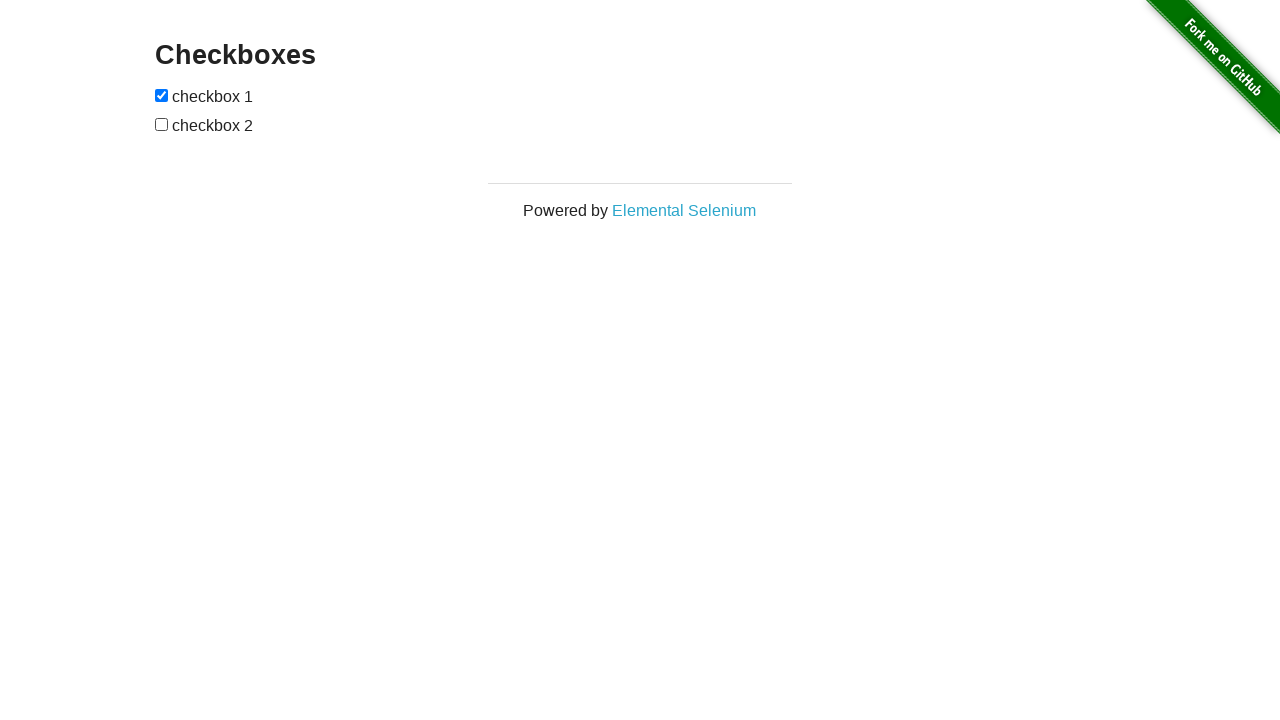